Tests MIT OpenCourseWare search functionality by navigating to a search results page, scrolling to load more courses via infinite scroll, and verifying that course cards are displayed.

Starting URL: https://ocw.mit.edu/search/?q=Machine%20Learning&type=course

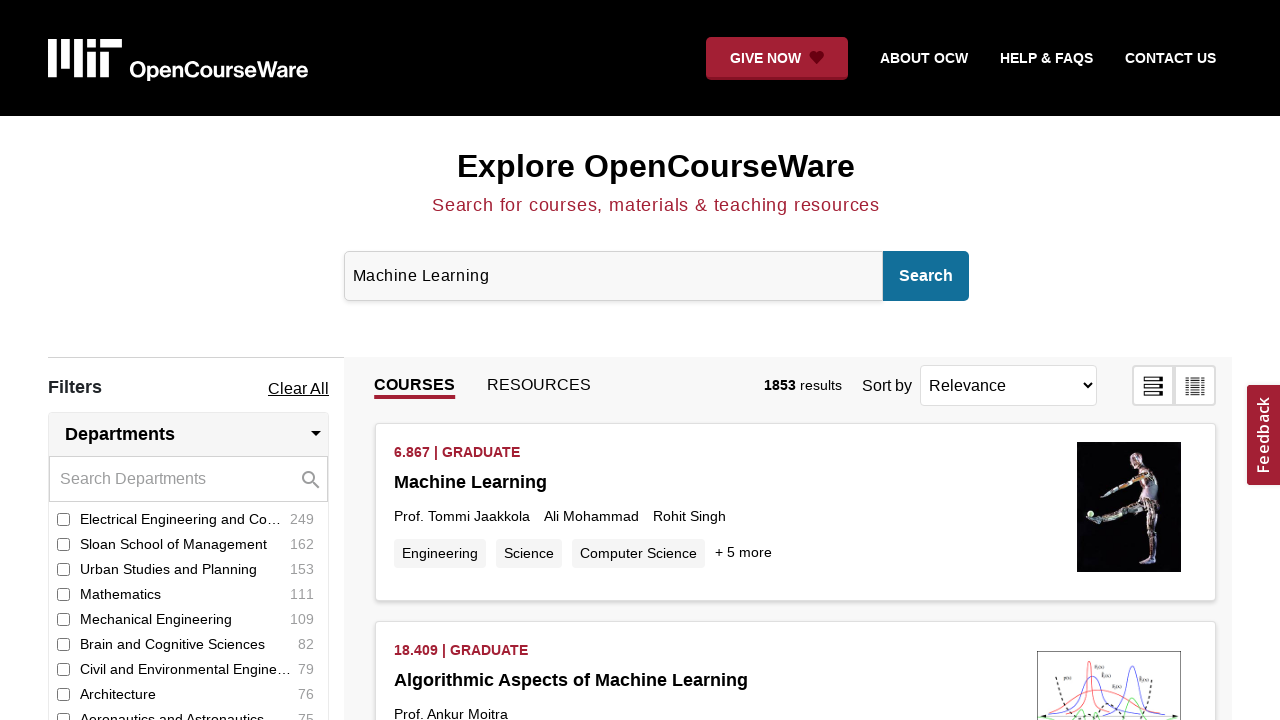

Waited for initial course cards to load
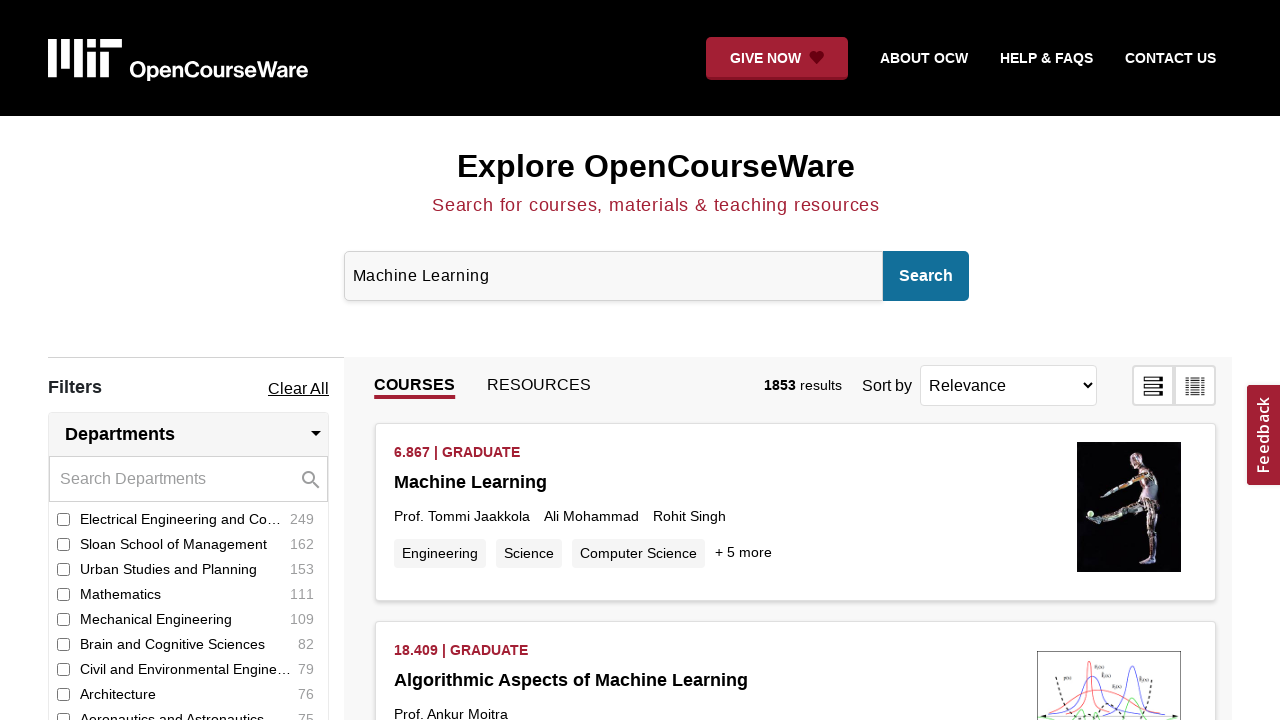

Retrieved initial page scroll height
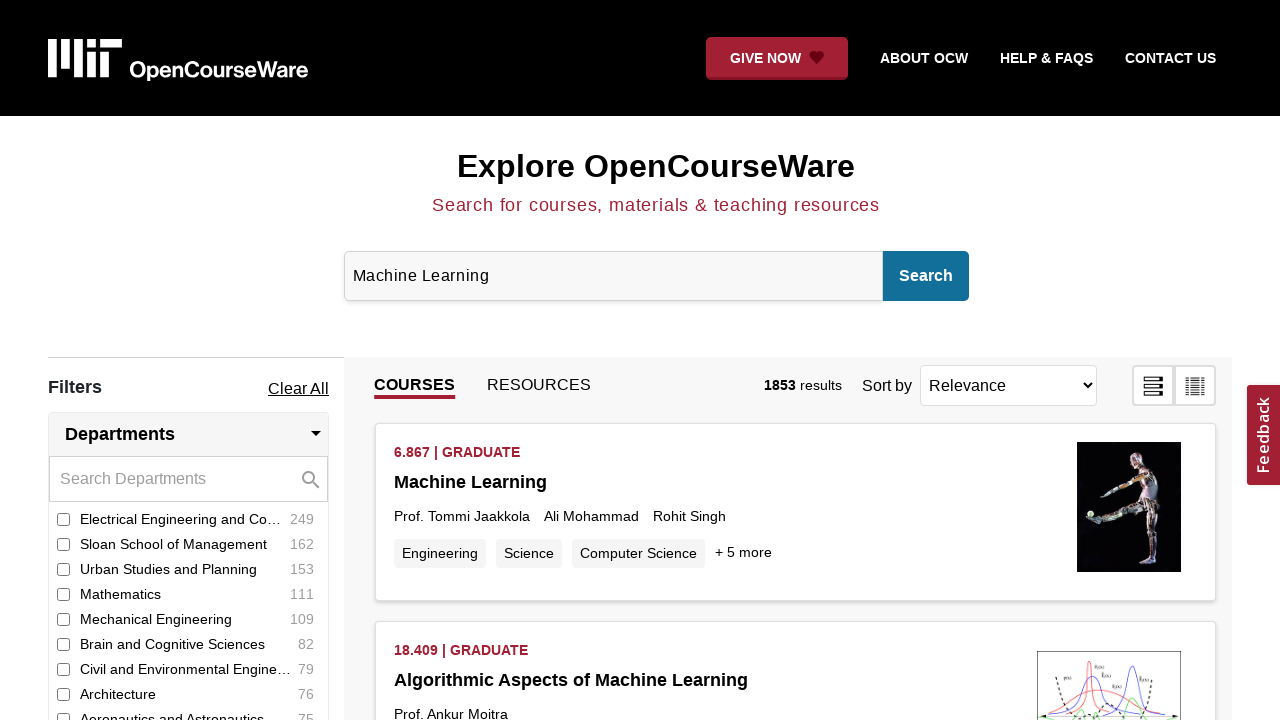

Scrolled to bottom of page (iteration 1/10)
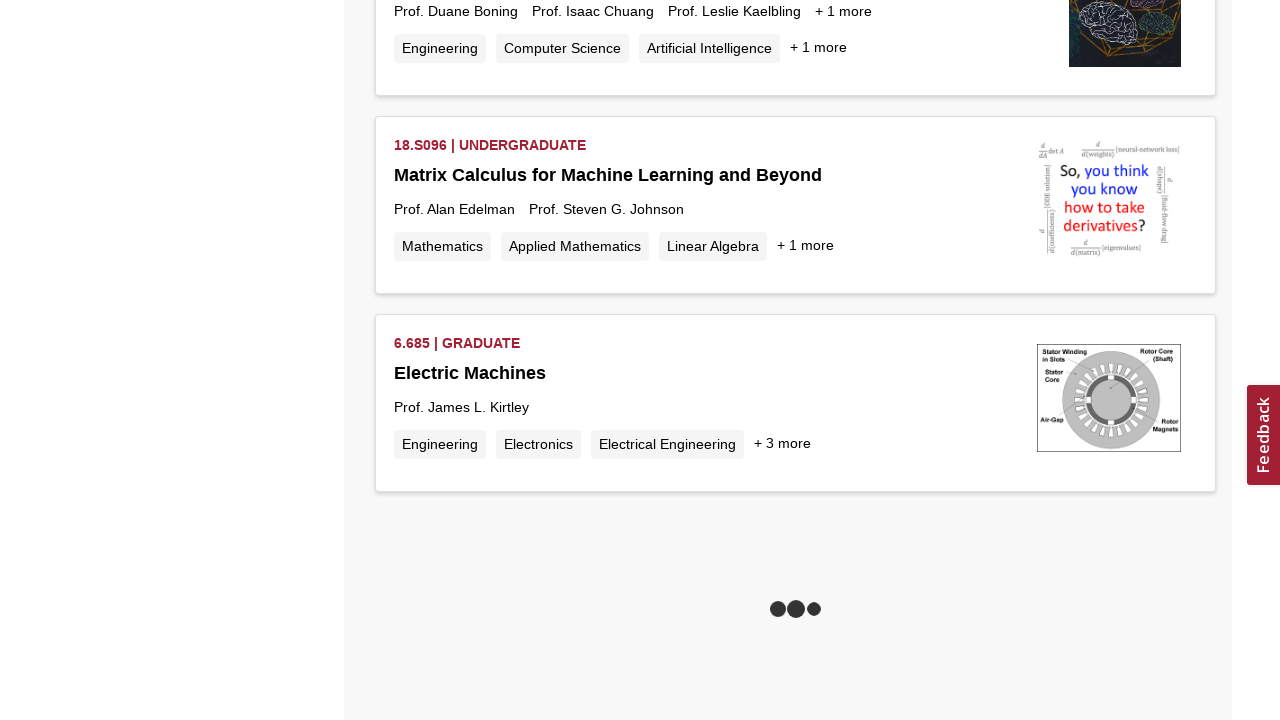

Waited 2 seconds for new content to load
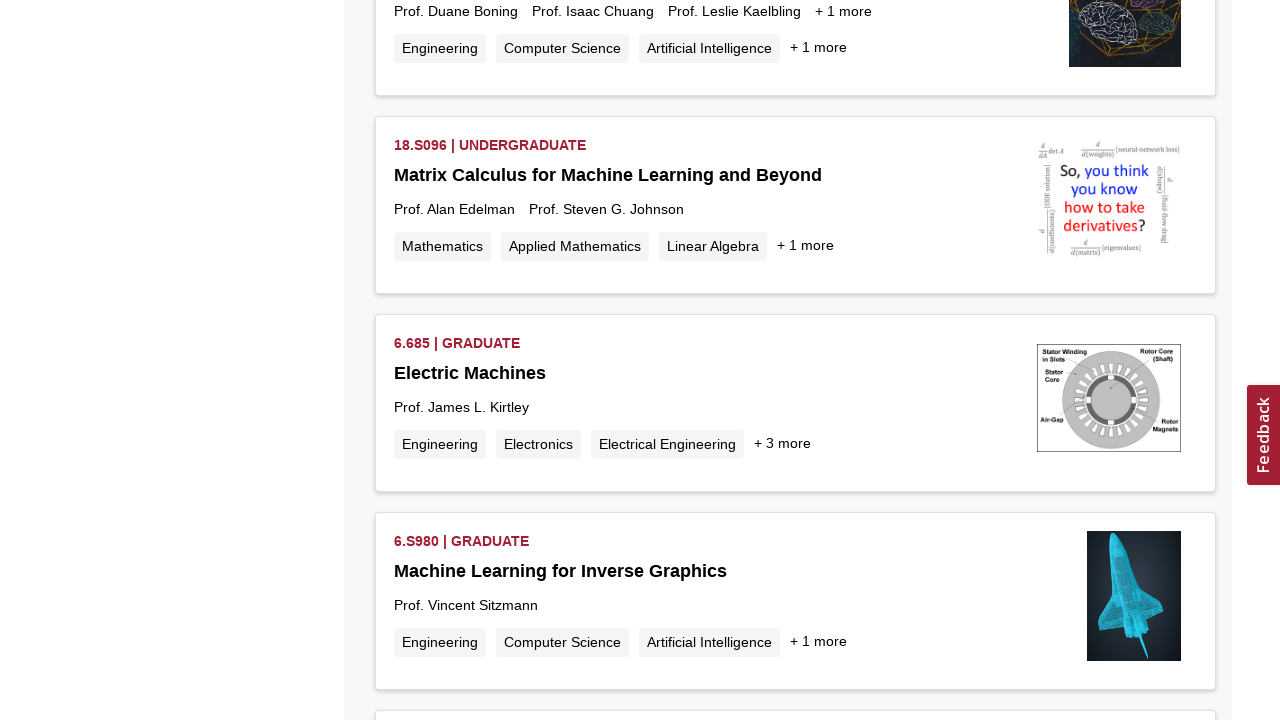

Retrieved updated page scroll height
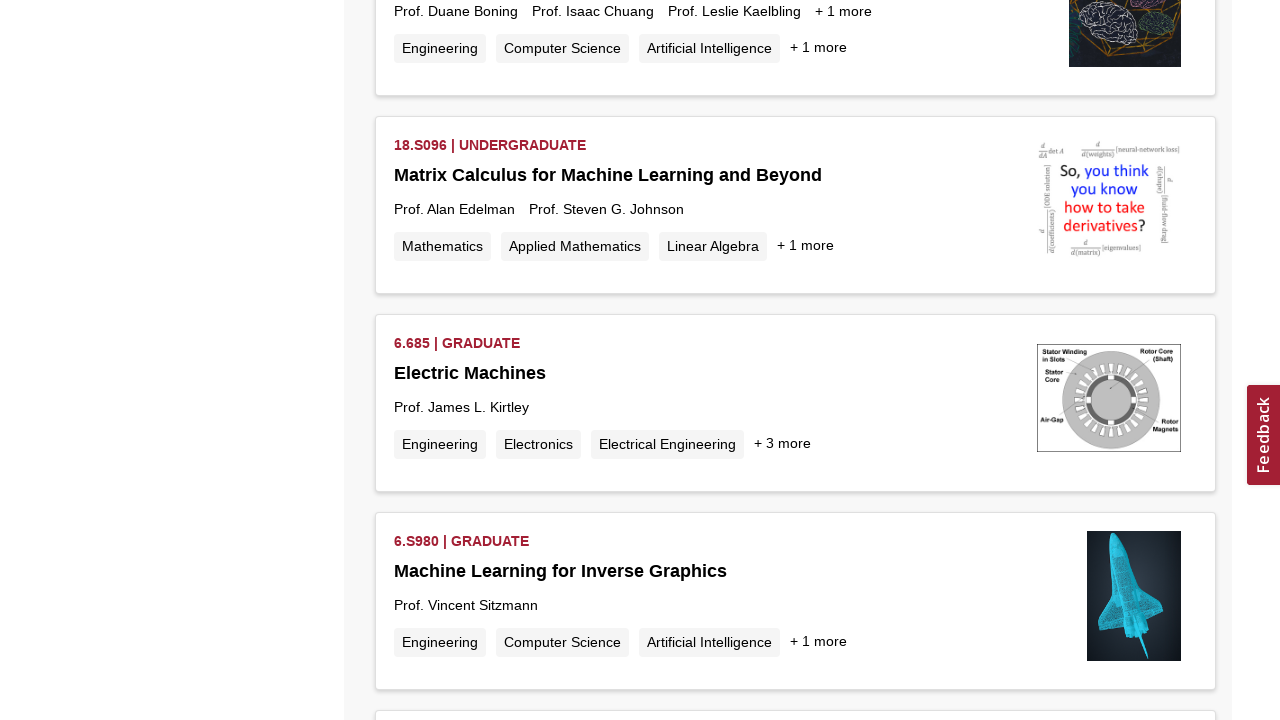

Scrolled to bottom of page (iteration 2/10)
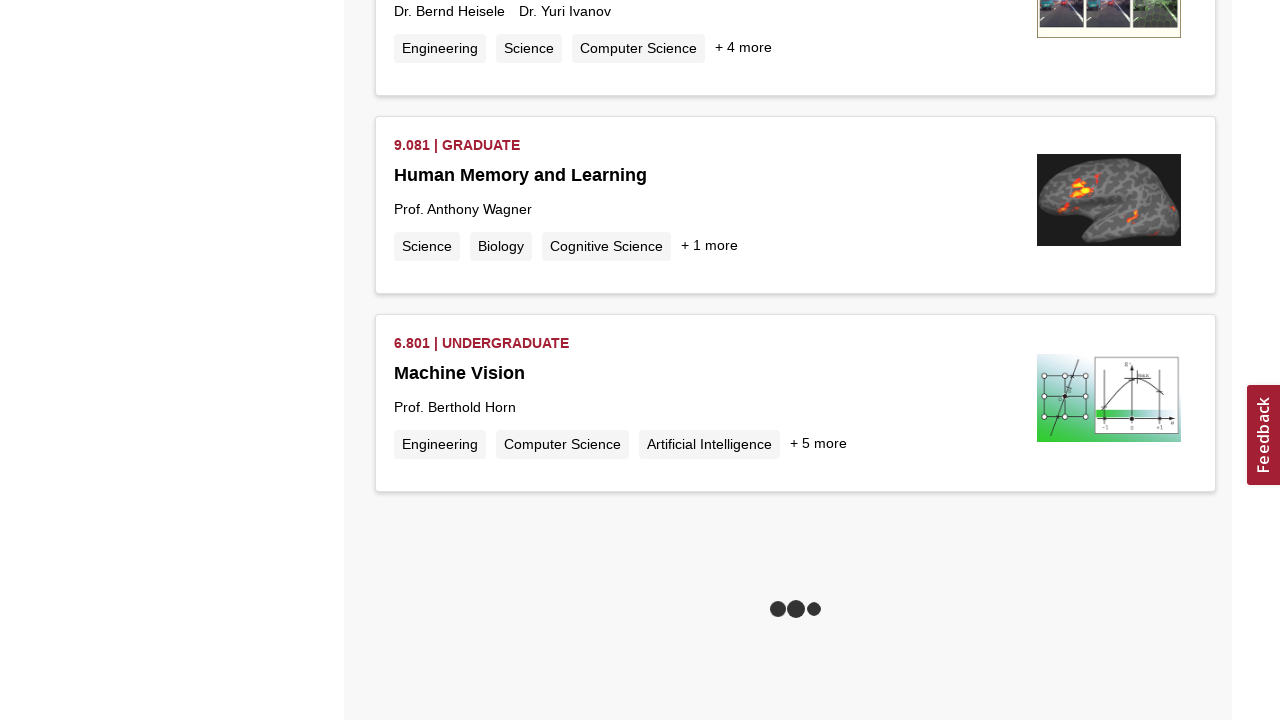

Waited 2 seconds for new content to load
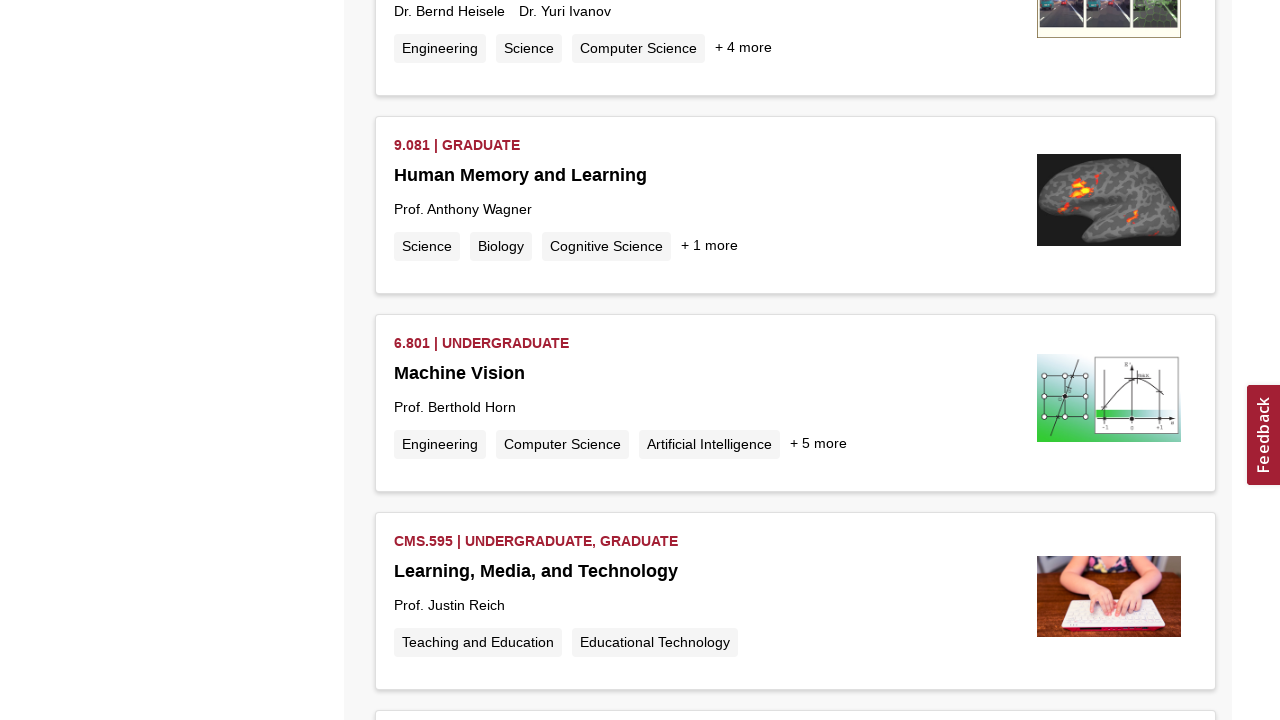

Retrieved updated page scroll height
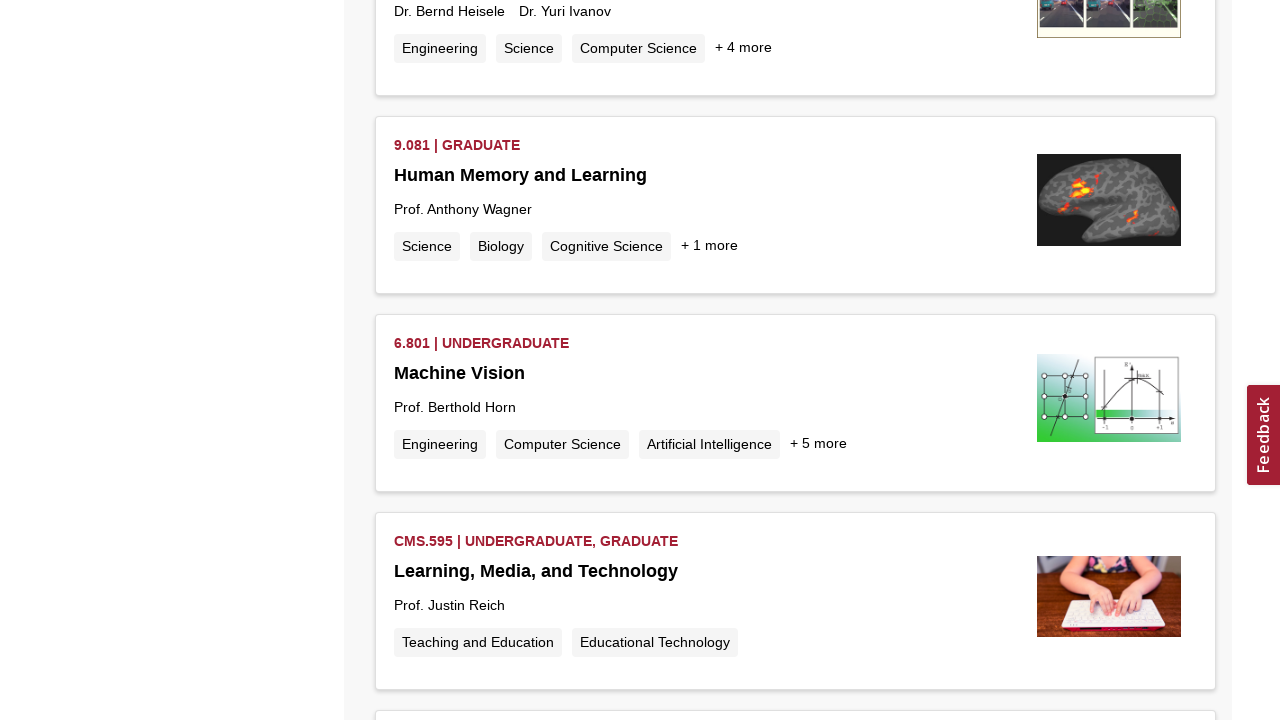

Scrolled to bottom of page (iteration 3/10)
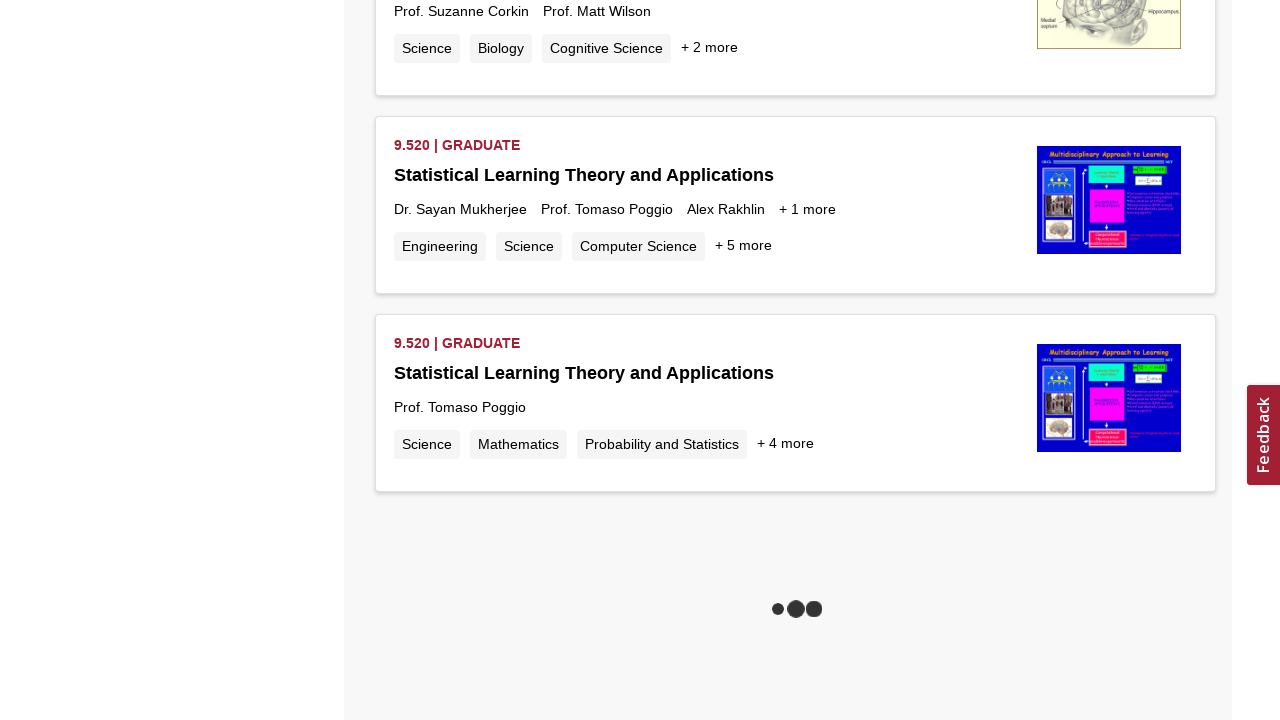

Waited 2 seconds for new content to load
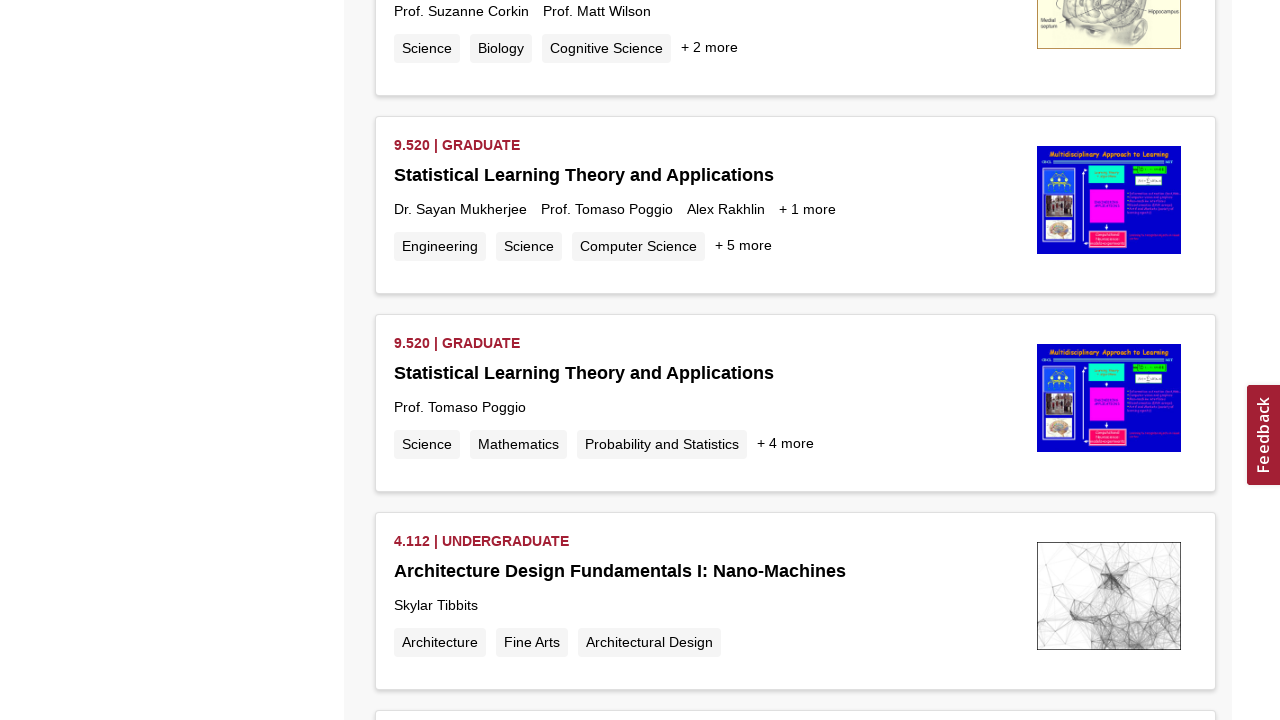

Retrieved updated page scroll height
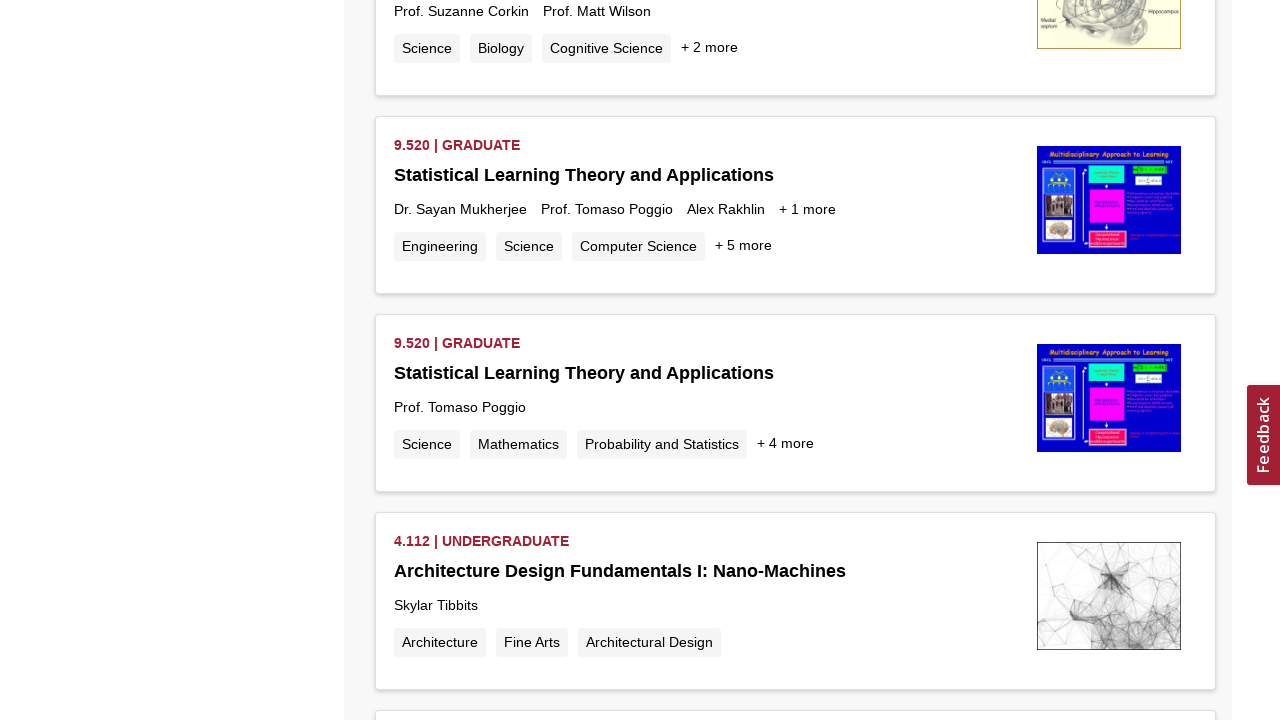

Scrolled to bottom of page (iteration 4/10)
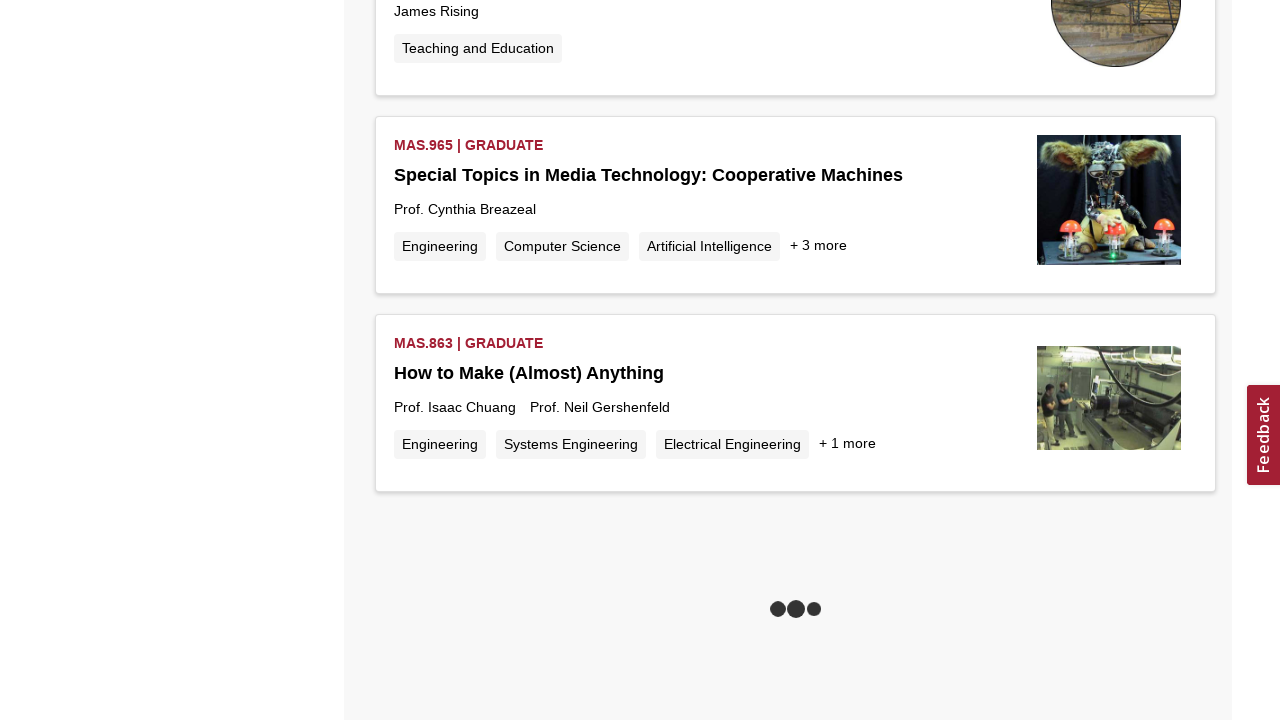

Waited 2 seconds for new content to load
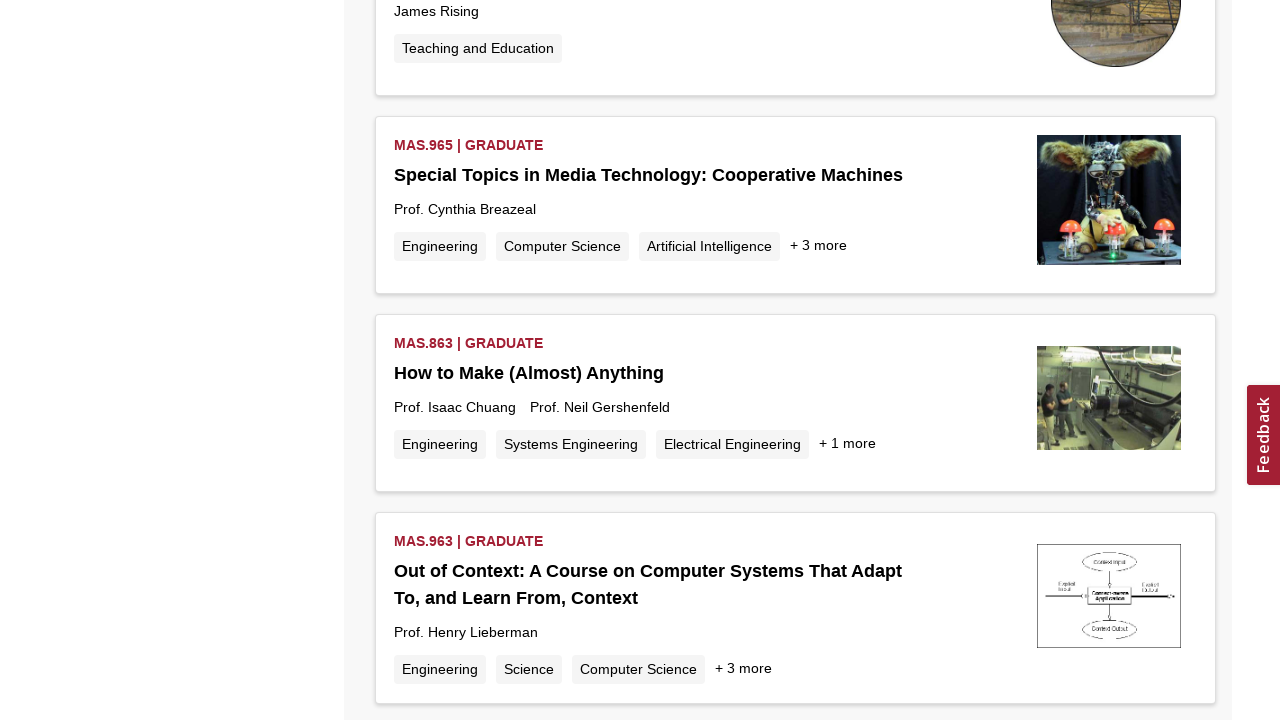

Retrieved updated page scroll height
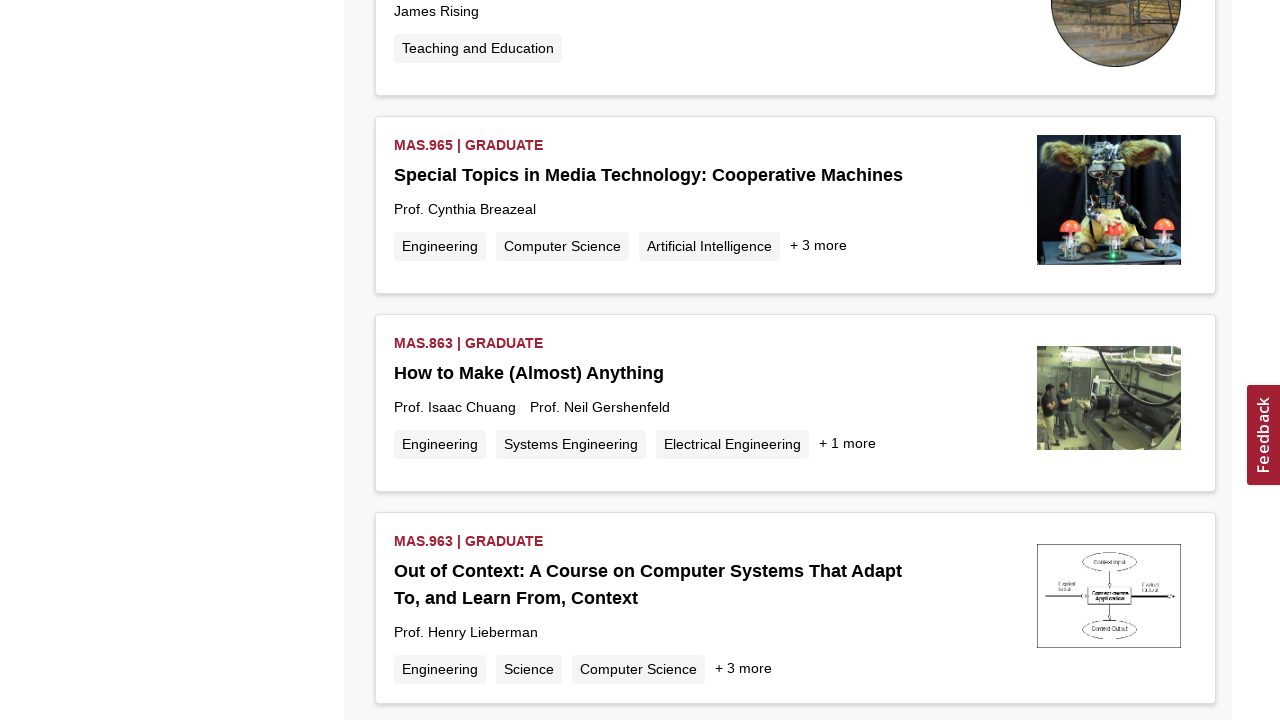

Scrolled to bottom of page (iteration 5/10)
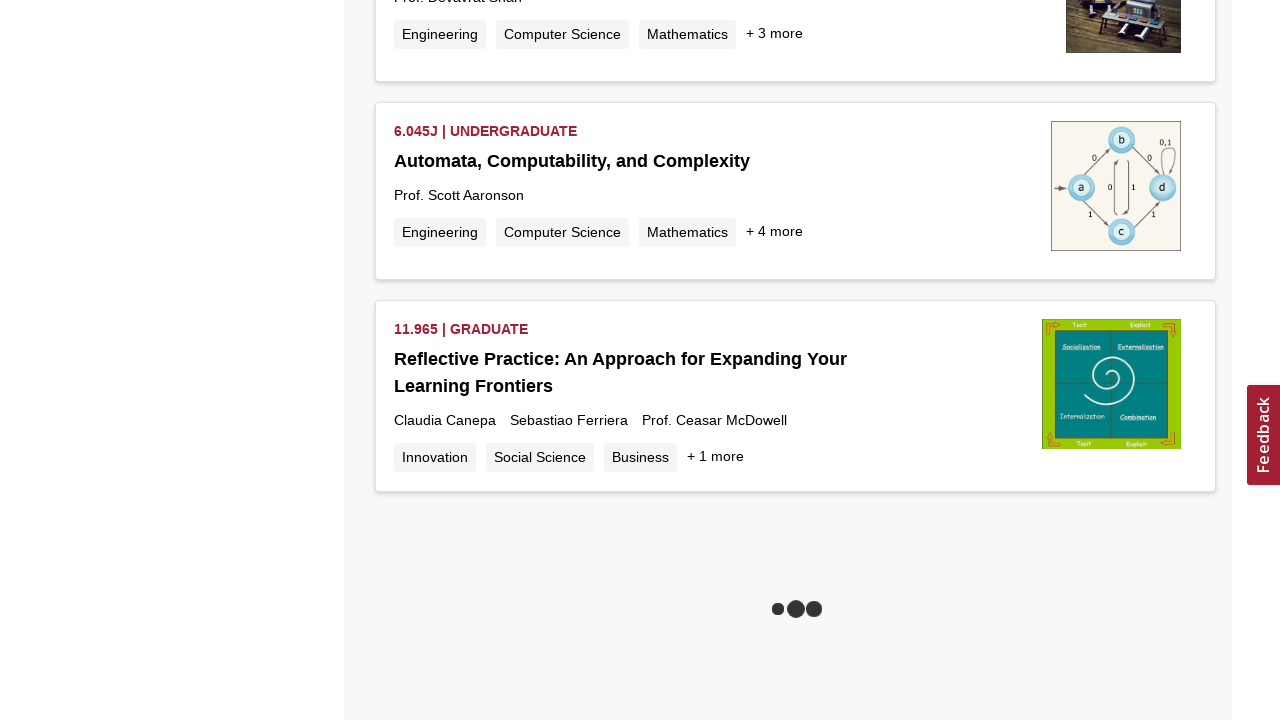

Waited 2 seconds for new content to load
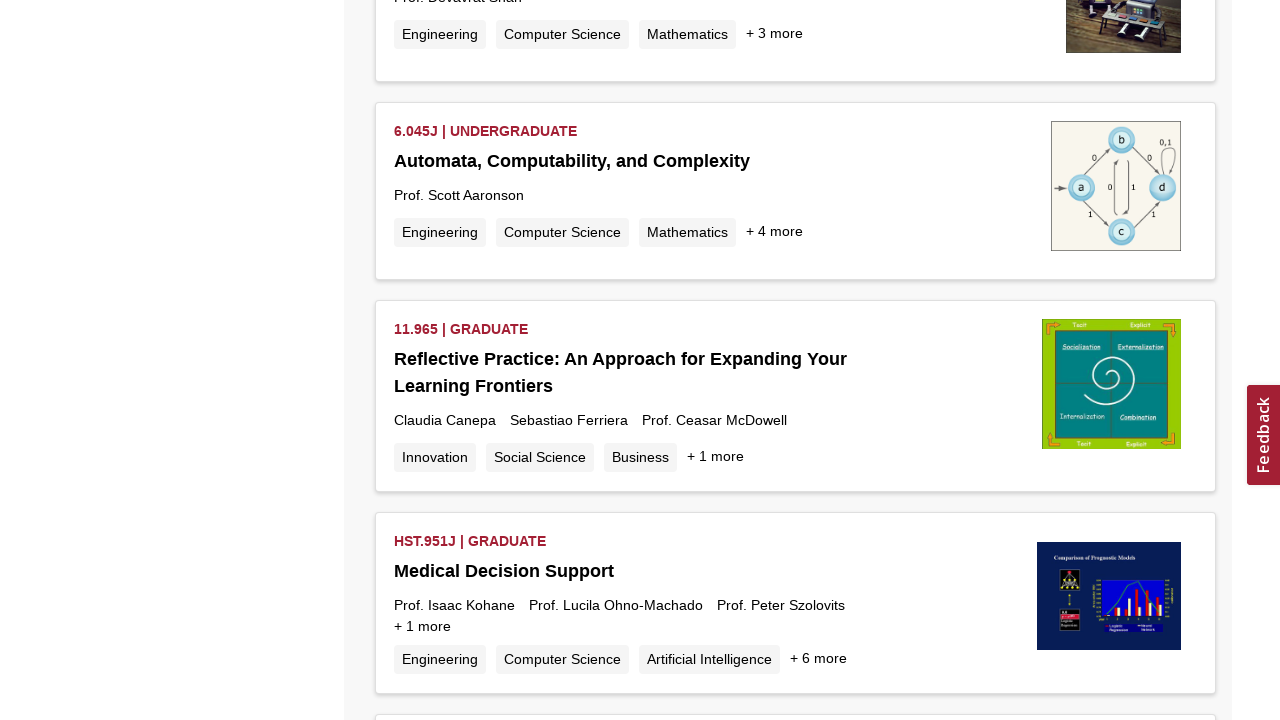

Retrieved updated page scroll height
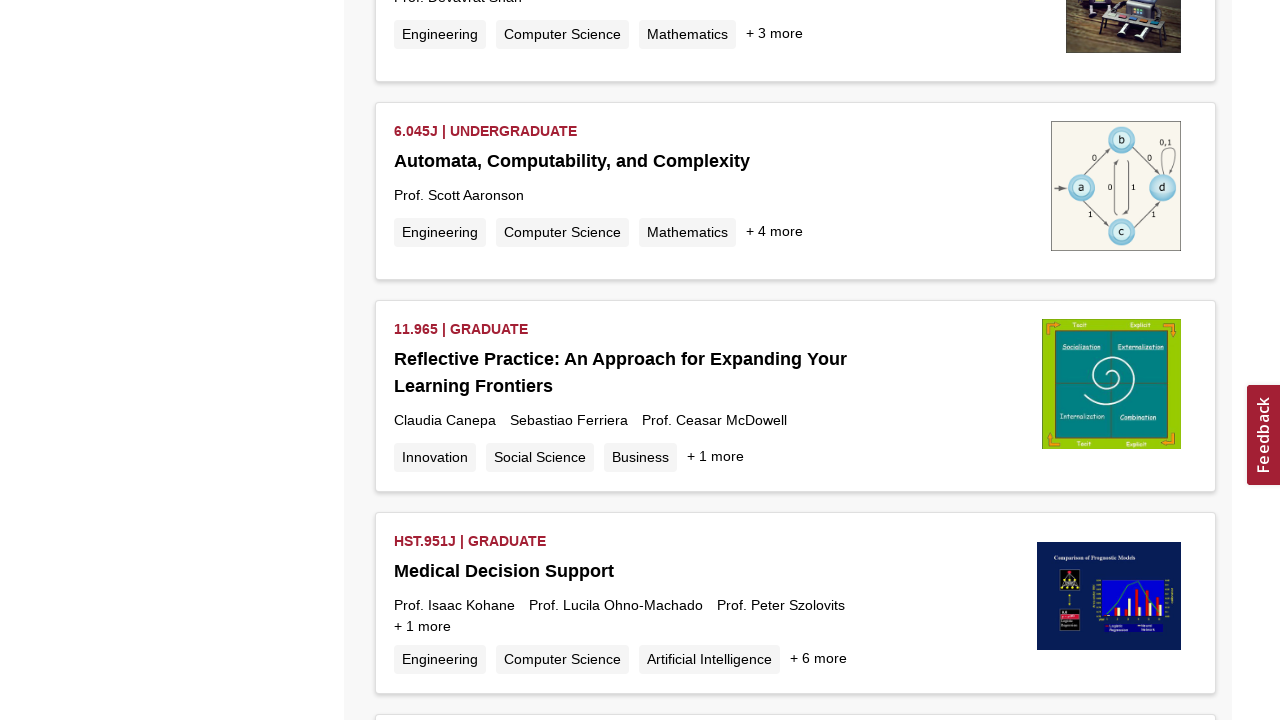

Scrolled to bottom of page (iteration 6/10)
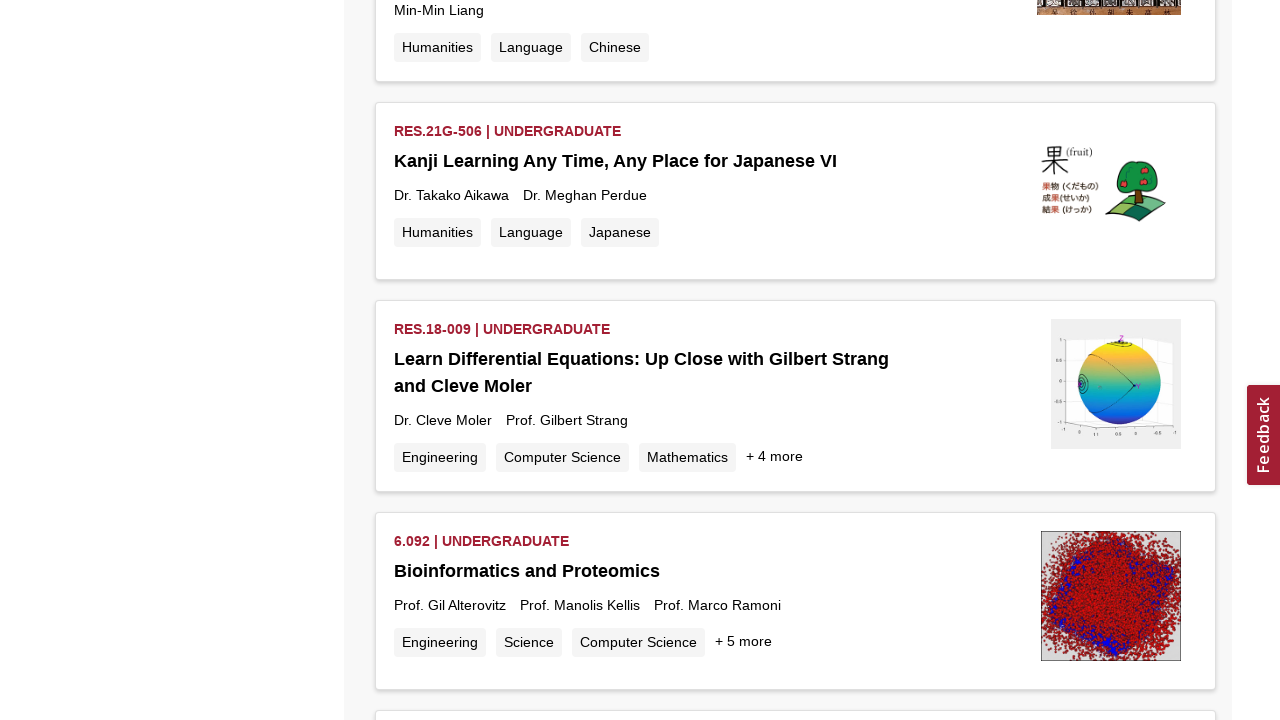

Waited 2 seconds for new content to load
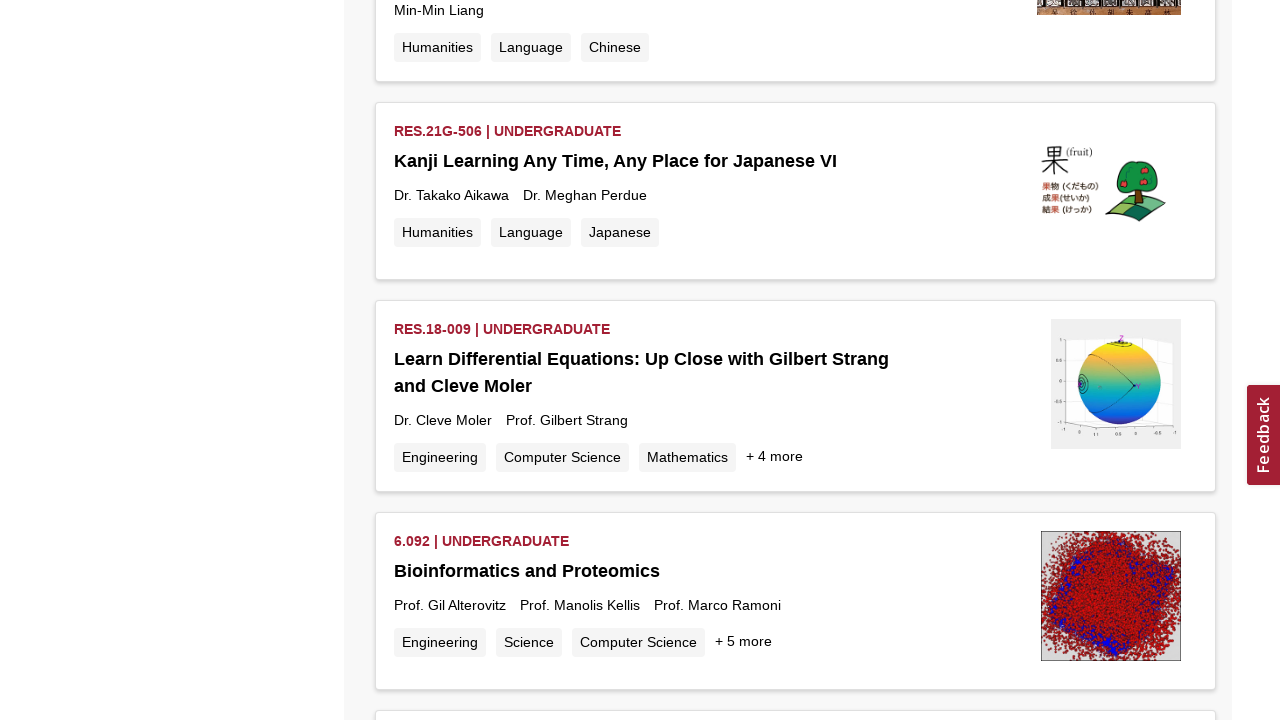

Retrieved updated page scroll height
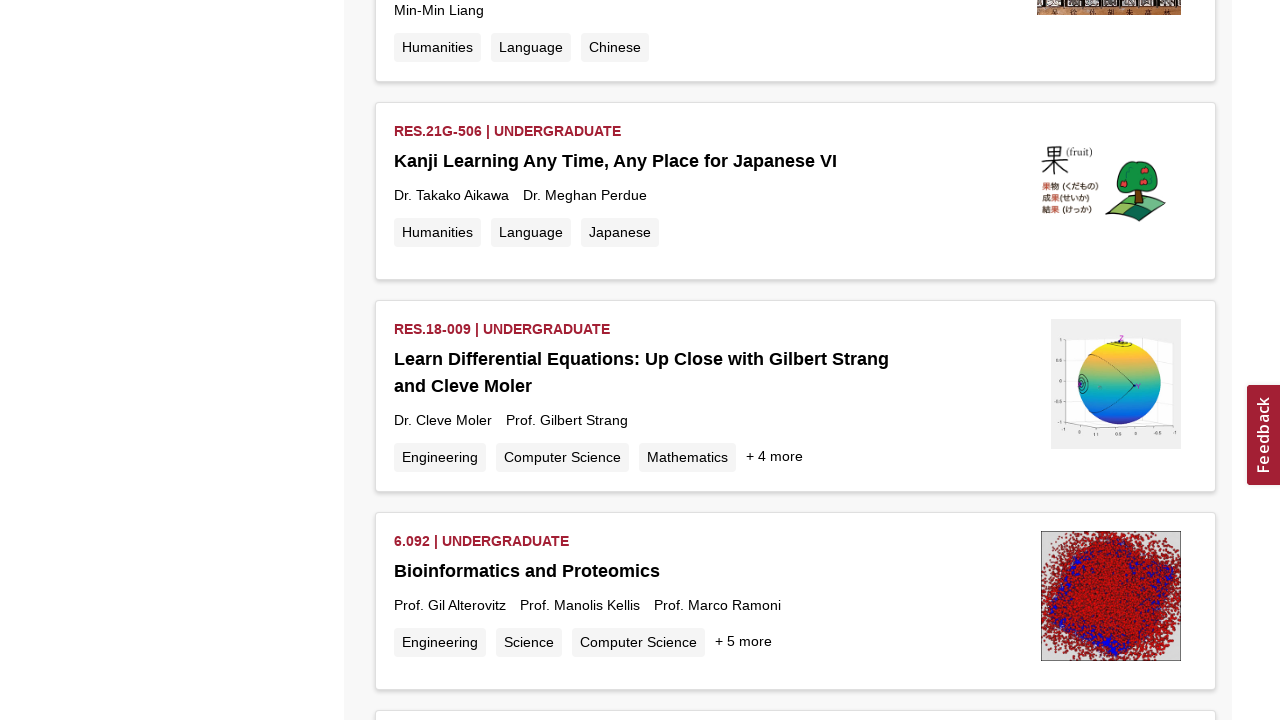

Scrolled to bottom of page (iteration 7/10)
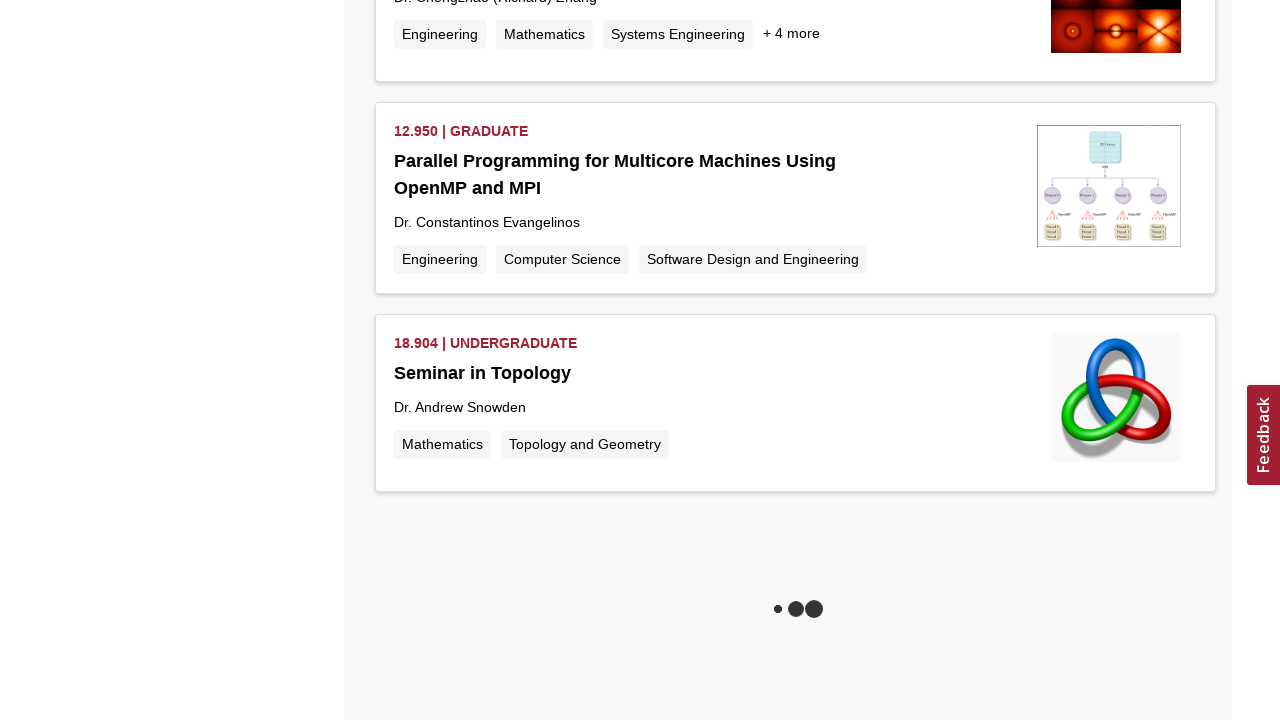

Waited 2 seconds for new content to load
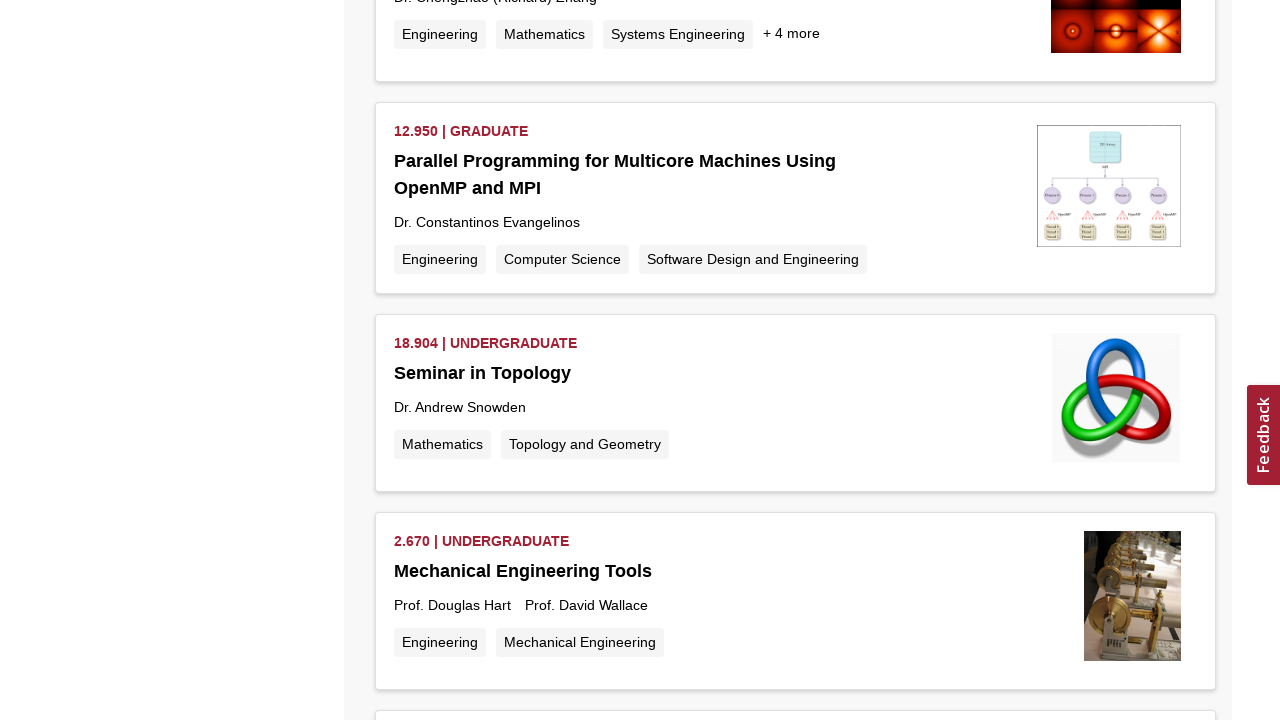

Retrieved updated page scroll height
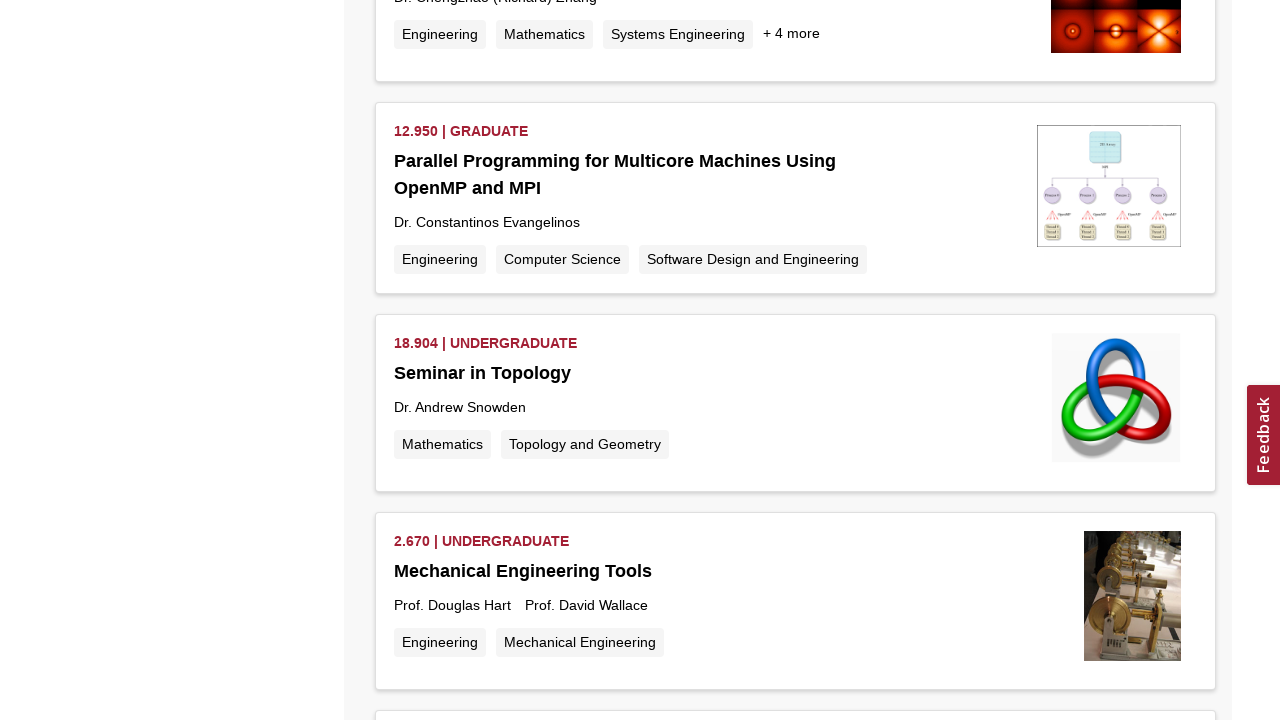

Scrolled to bottom of page (iteration 8/10)
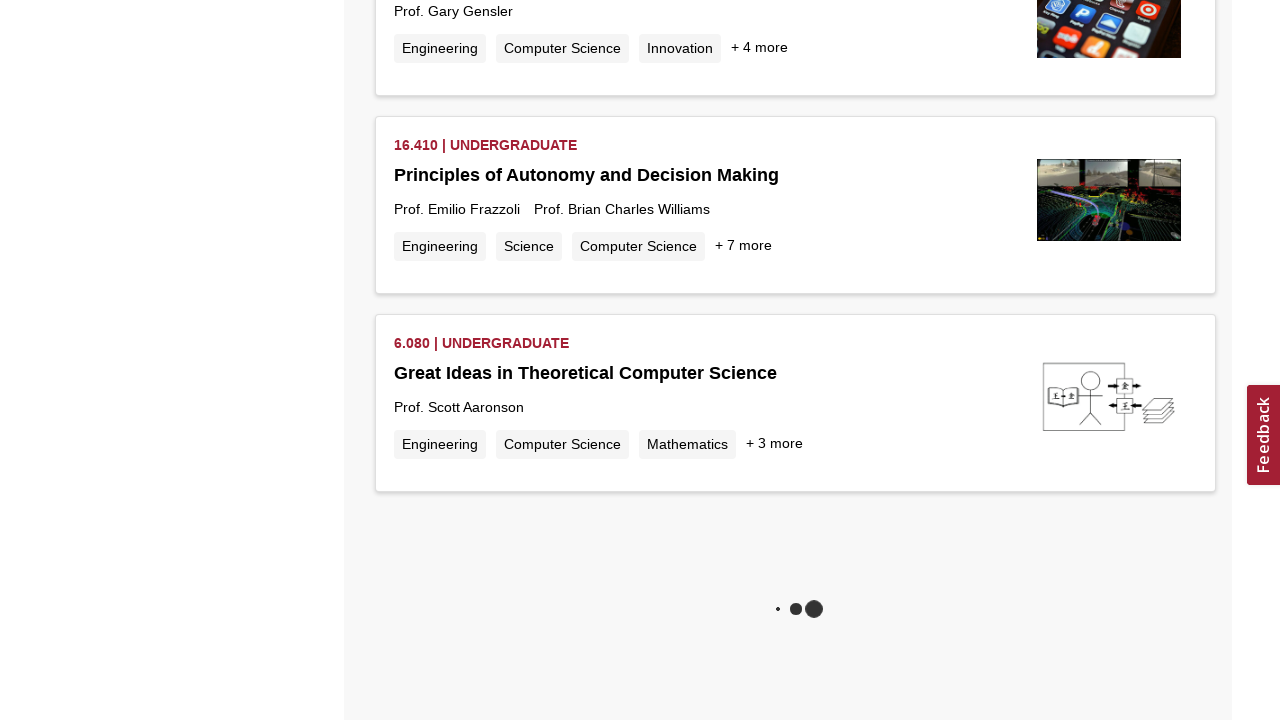

Waited 2 seconds for new content to load
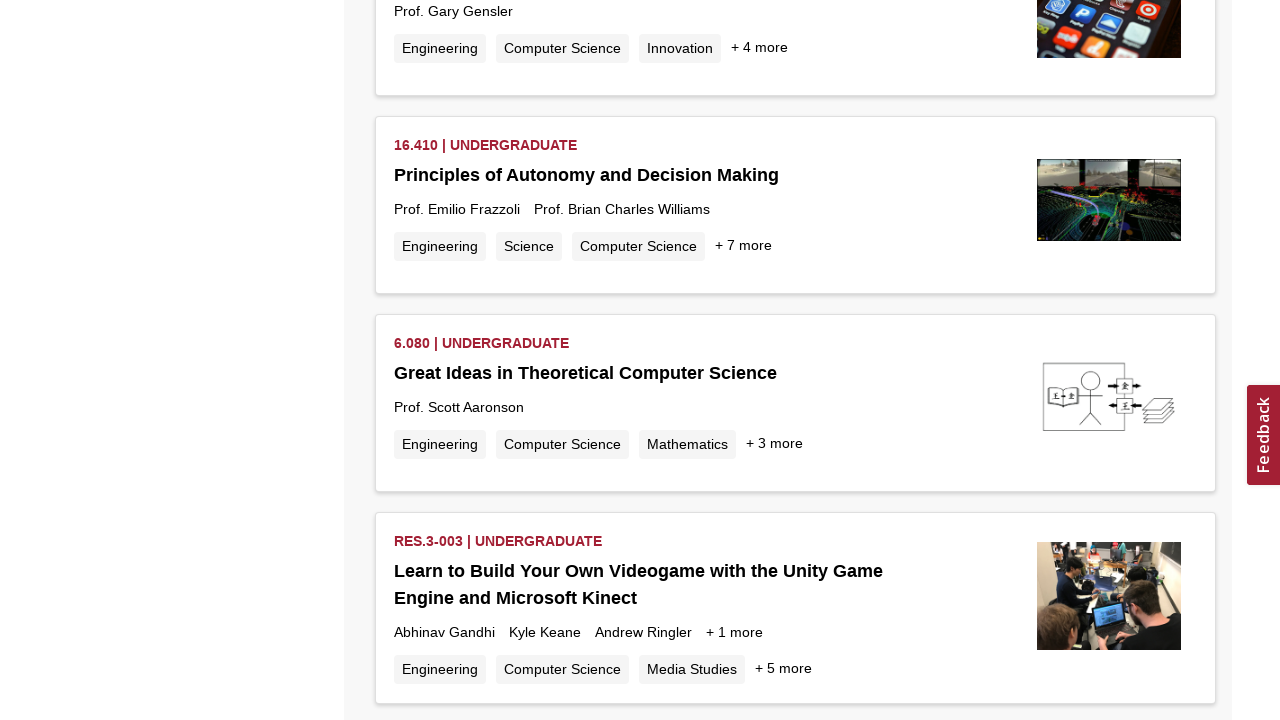

Retrieved updated page scroll height
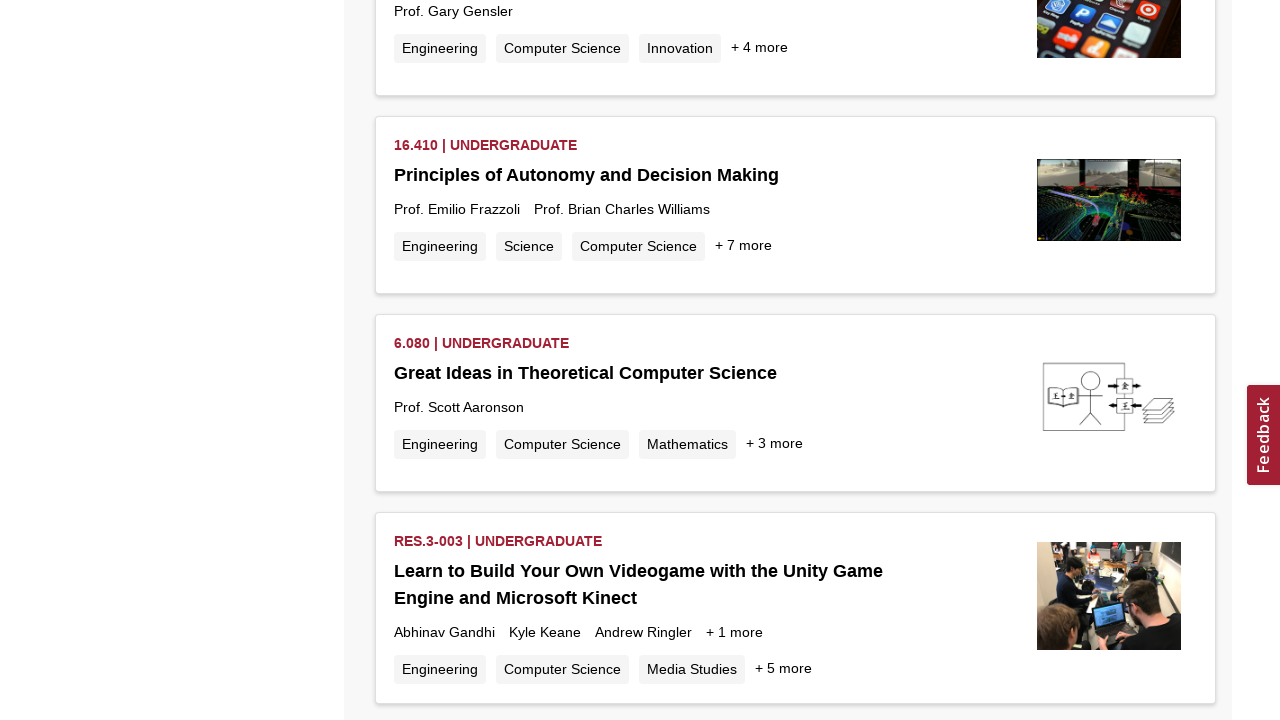

Scrolled to bottom of page (iteration 9/10)
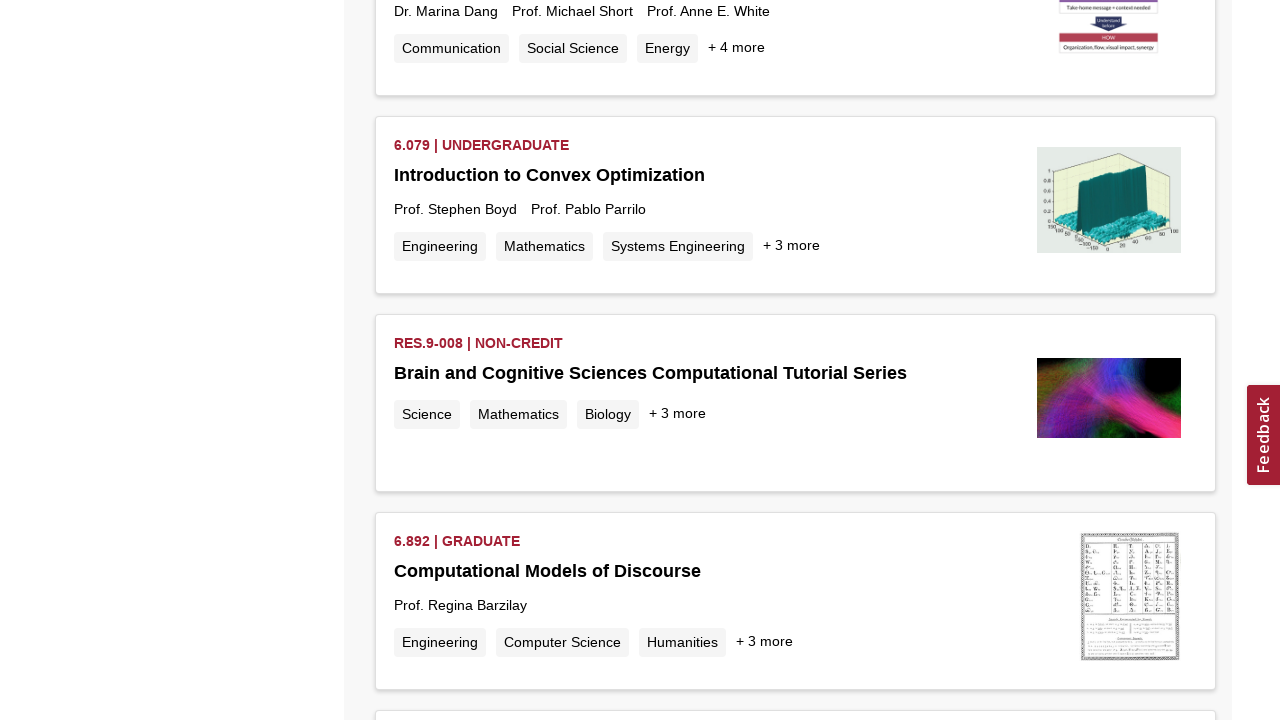

Waited 2 seconds for new content to load
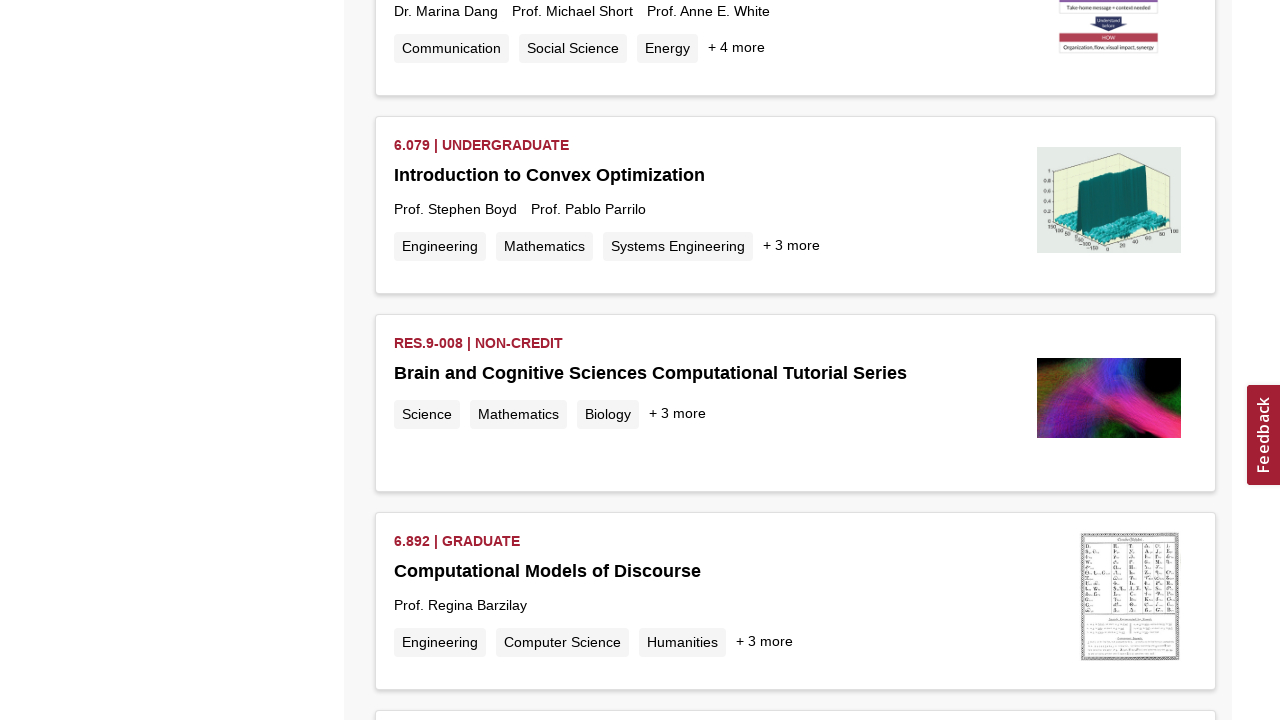

Retrieved updated page scroll height
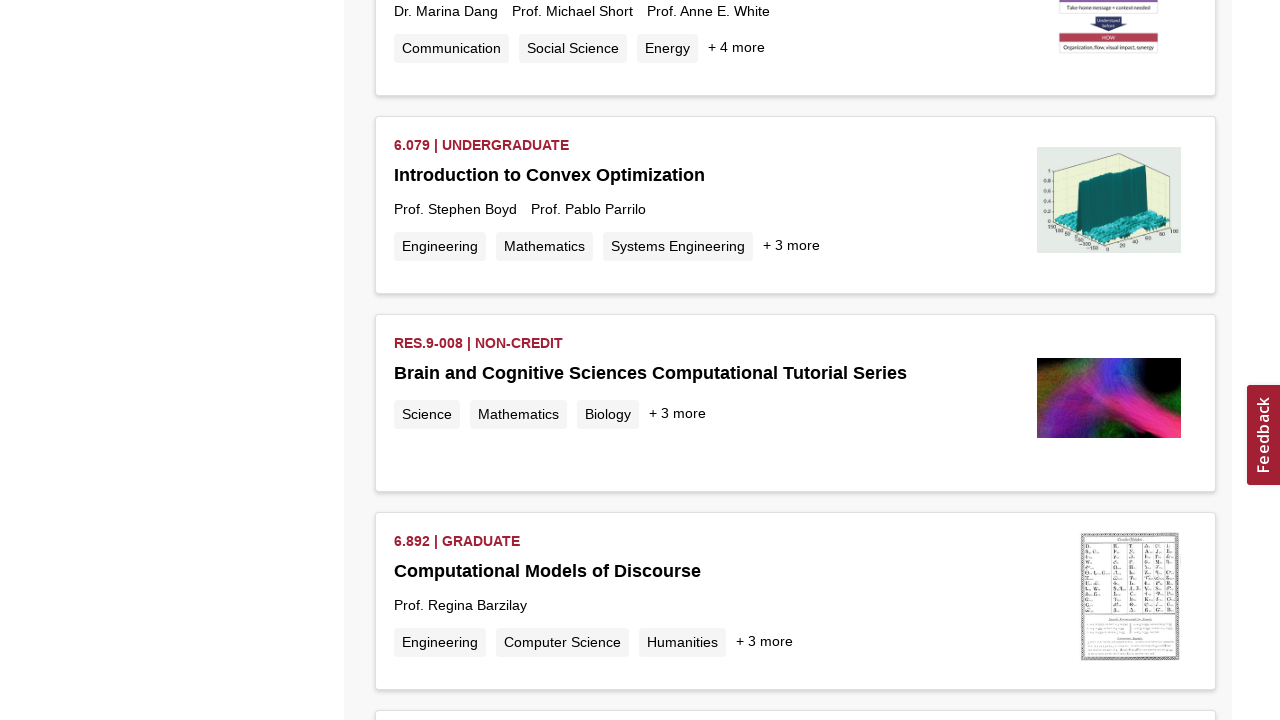

Scrolled to bottom of page (iteration 10/10)
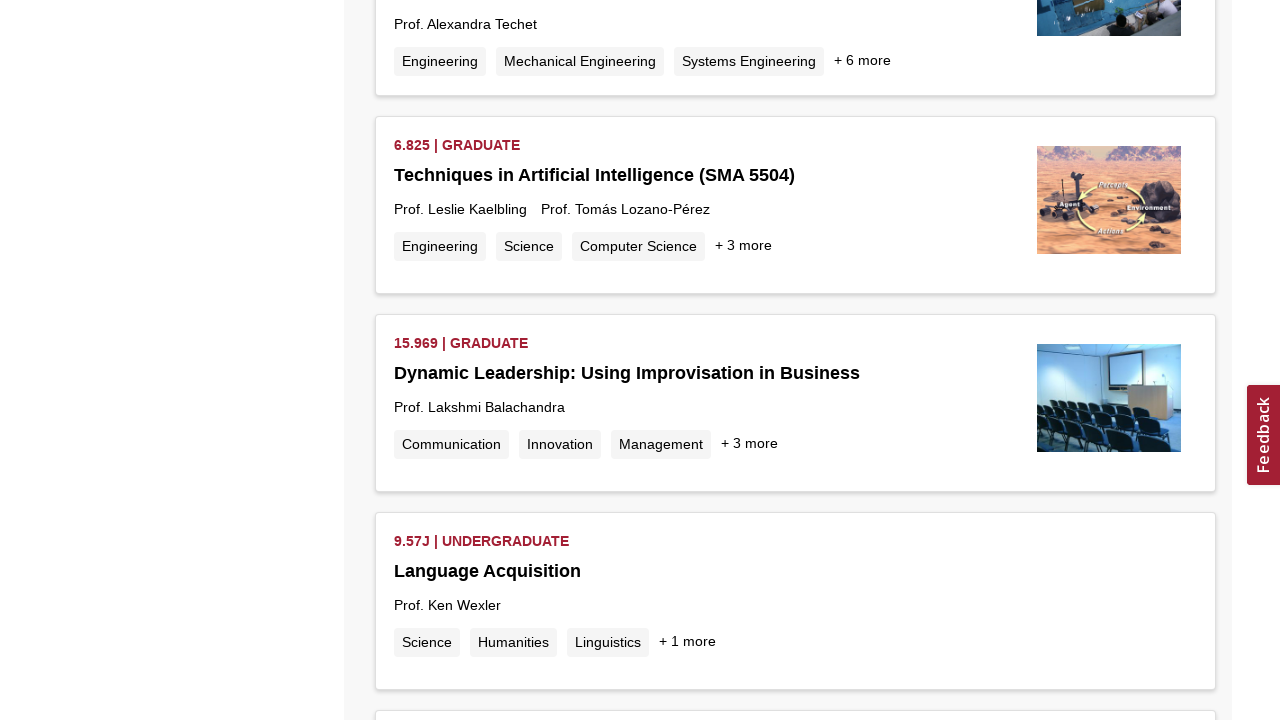

Waited 2 seconds for new content to load
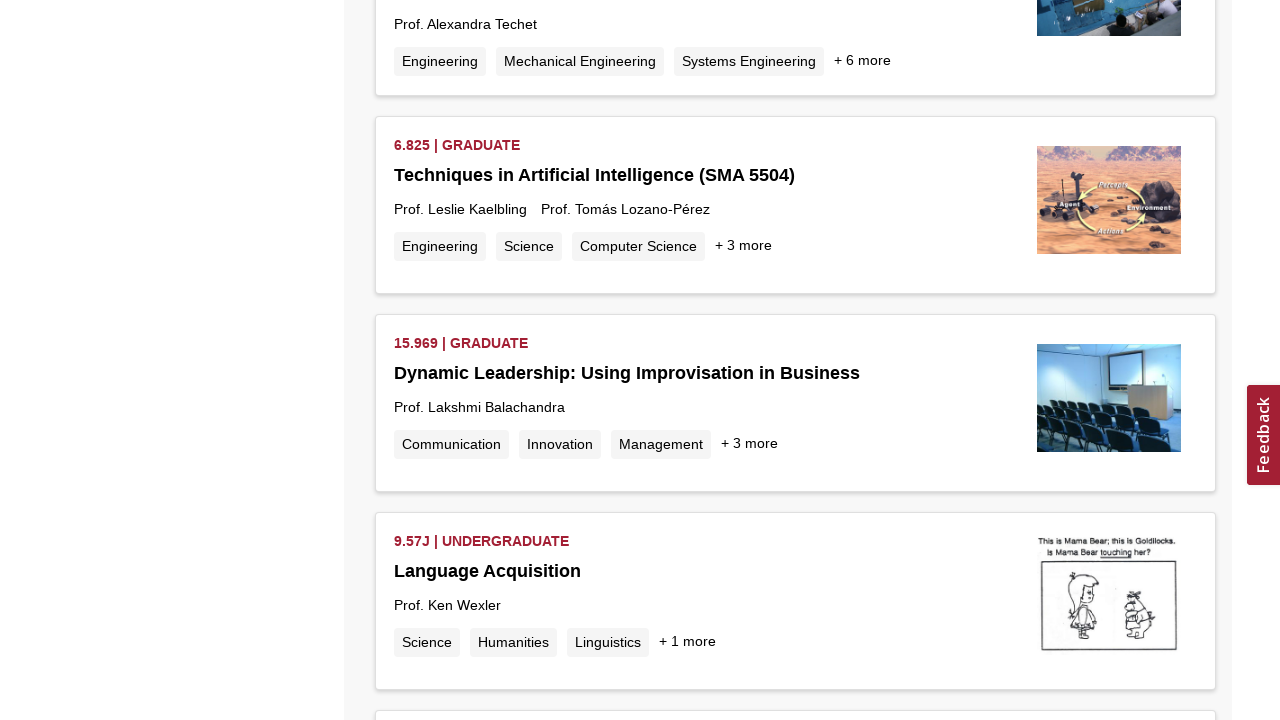

Retrieved updated page scroll height
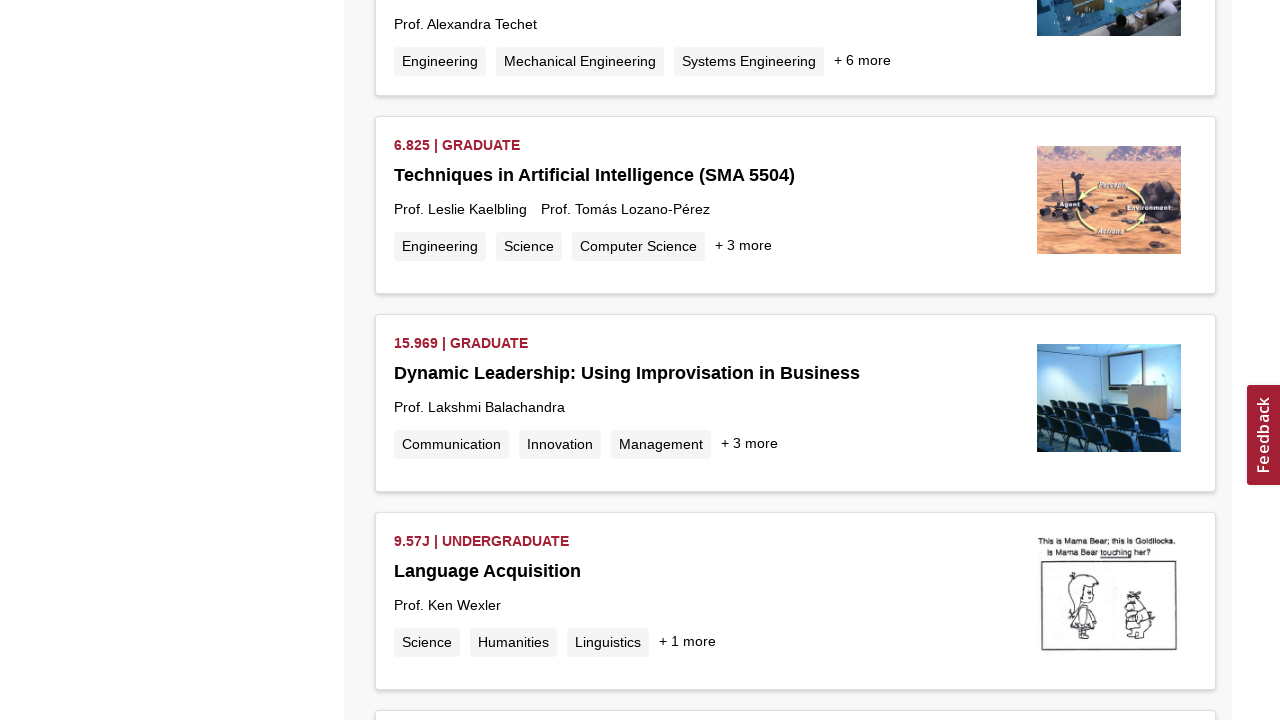

Verified course cards are still present after infinite scroll
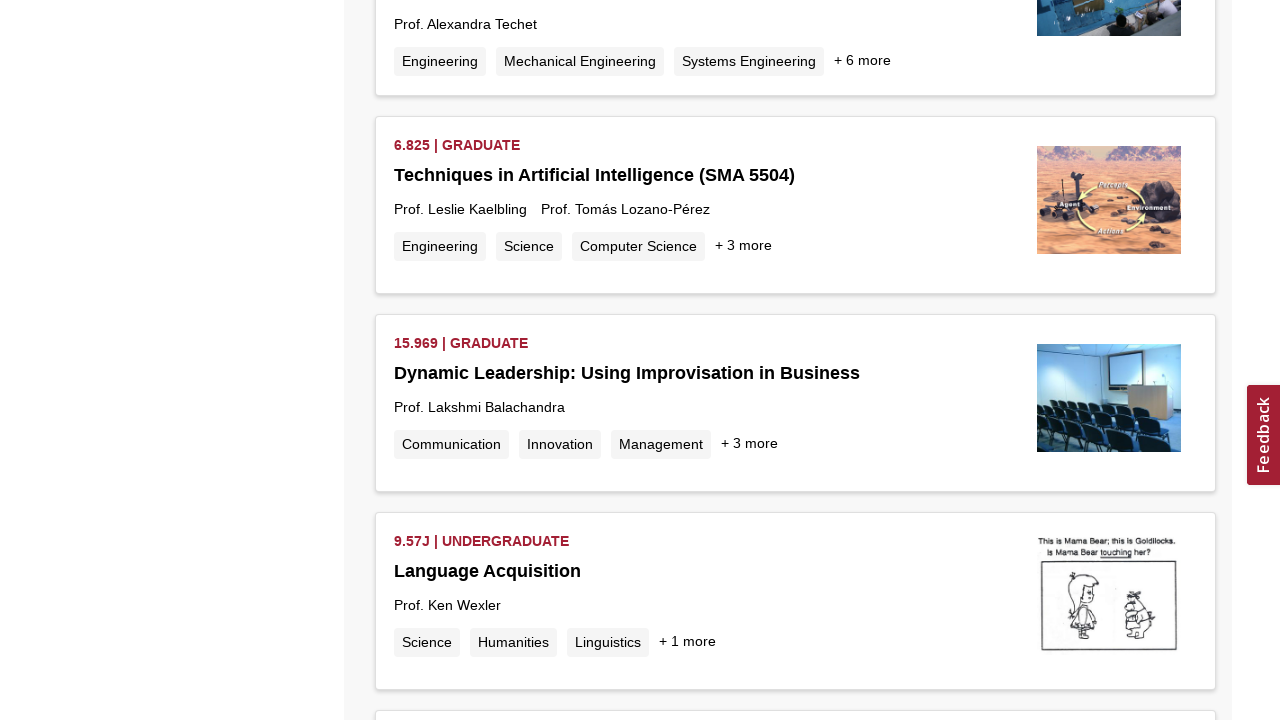

Verified at least one course card contains a clickable link
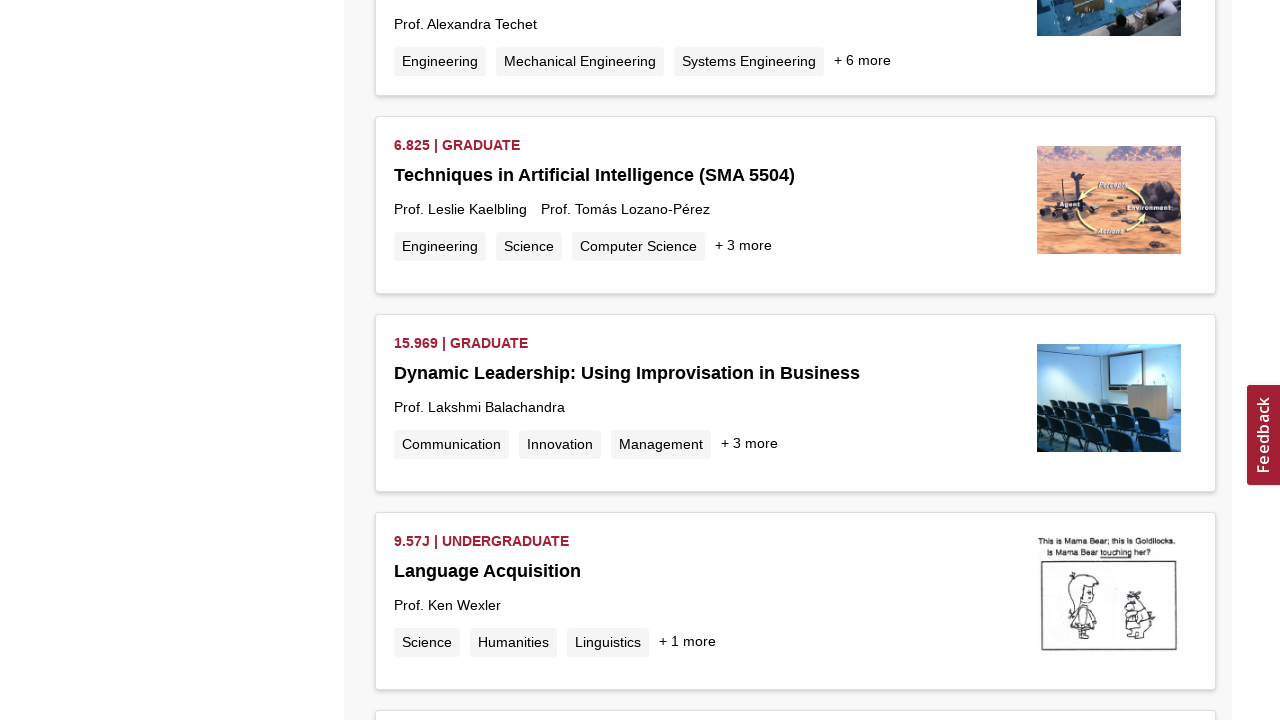

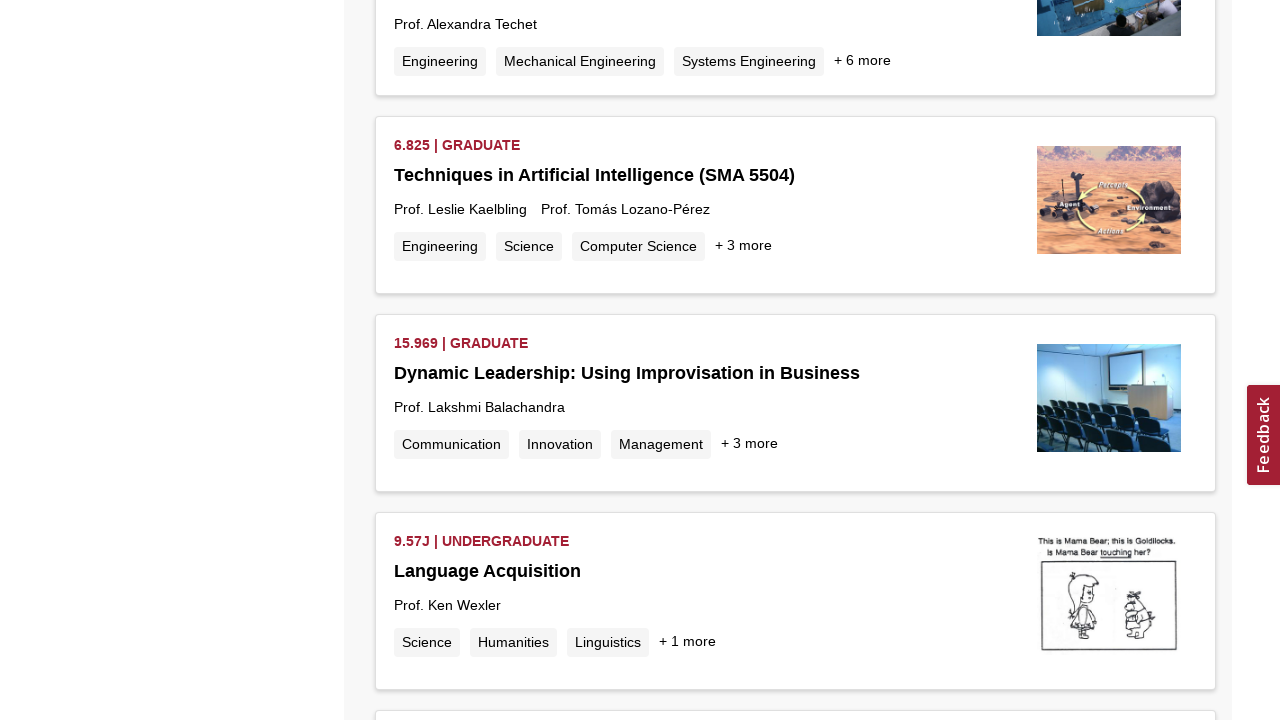